Tests file download functionality by navigating to Python download page and clicking on a .chm file link

Starting URL: https://www.python.org/downloads/release/python-2710/

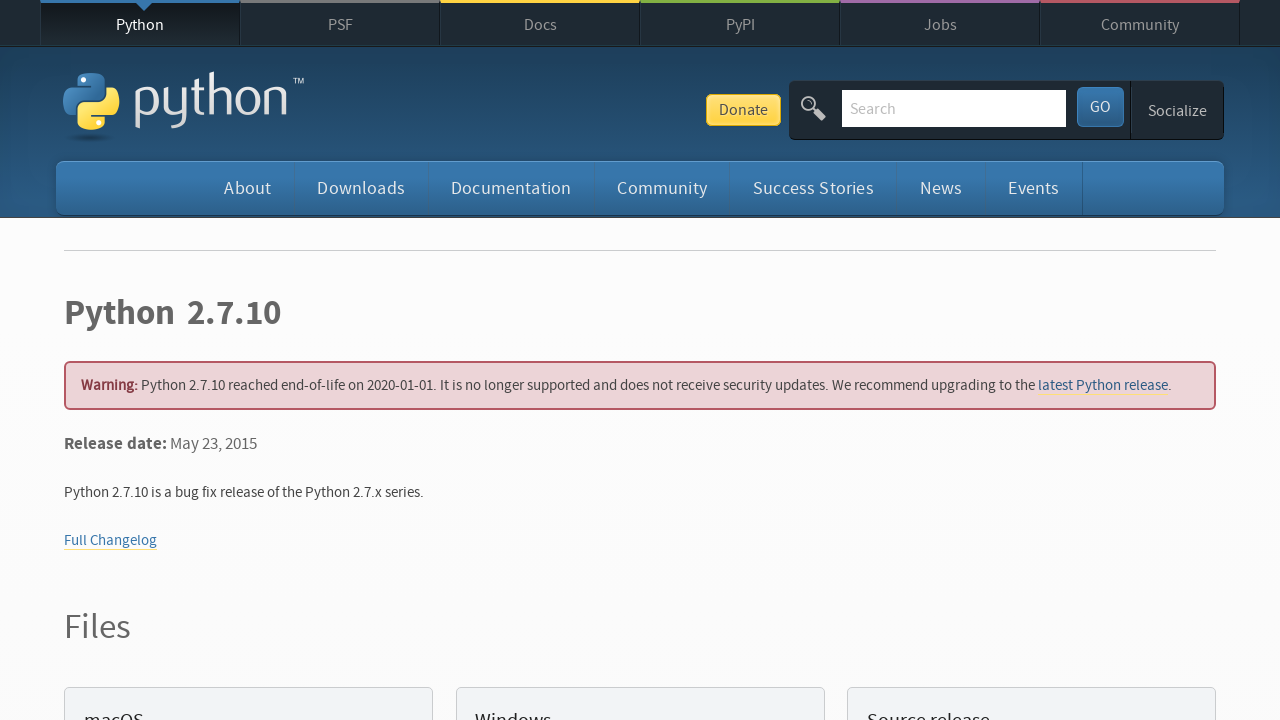

Clicked on python2710.chm download link at (126, 360) on xpath=//a[contains(@href,"python2710.chm")]
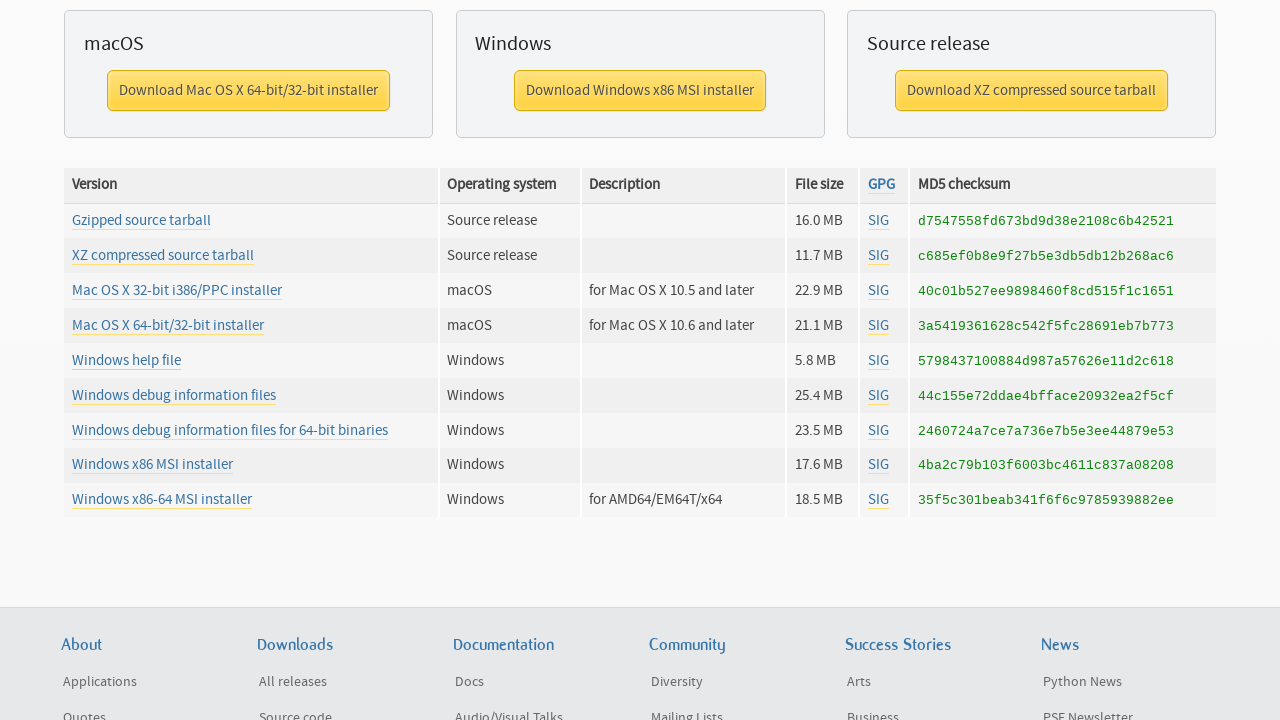

Waited 2 seconds for download to complete
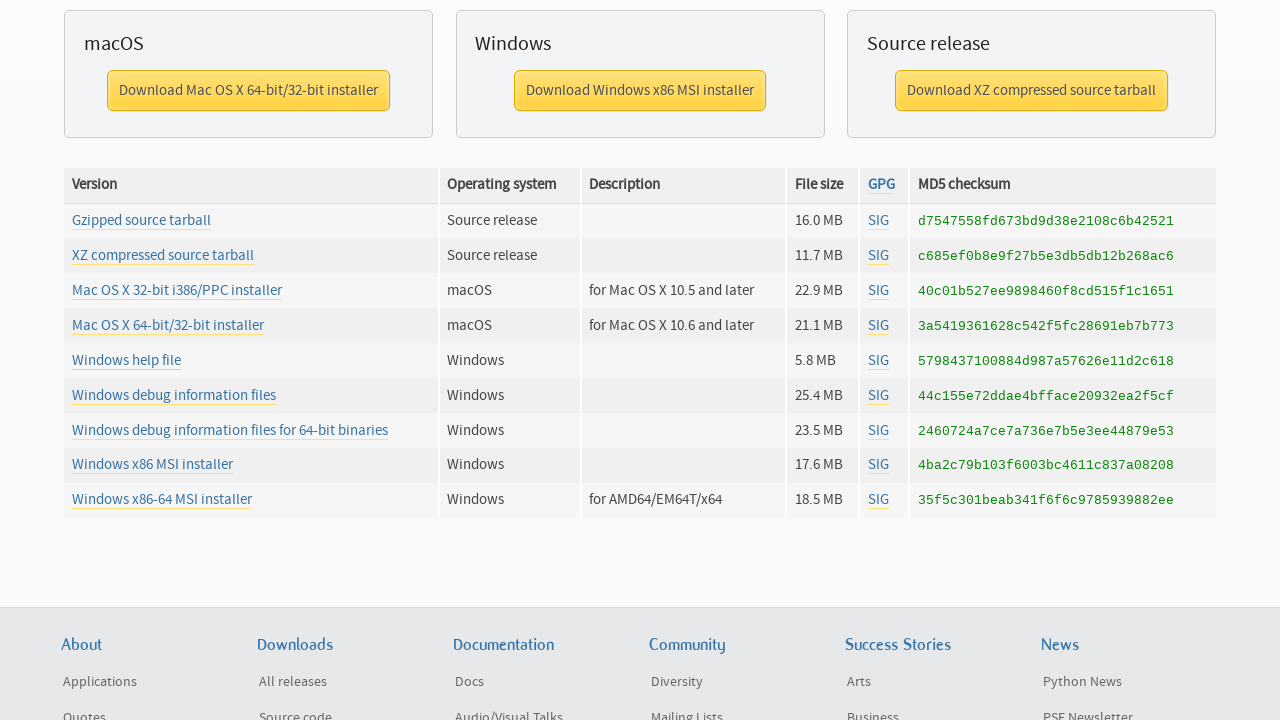

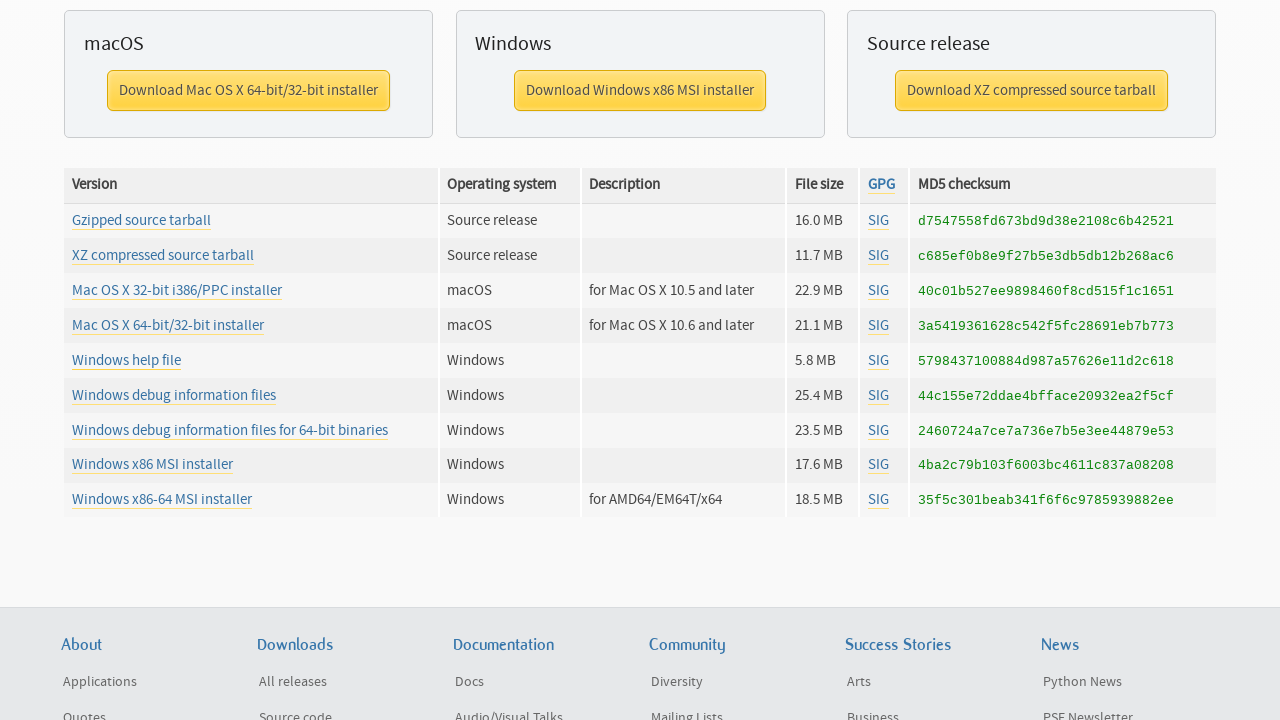